Tests alert popup functionality by filling a name field, clicking the alert button, and dismissing the JavaScript alert dialog

Starting URL: https://rahulshettyacademy.com/AutomationPractice/

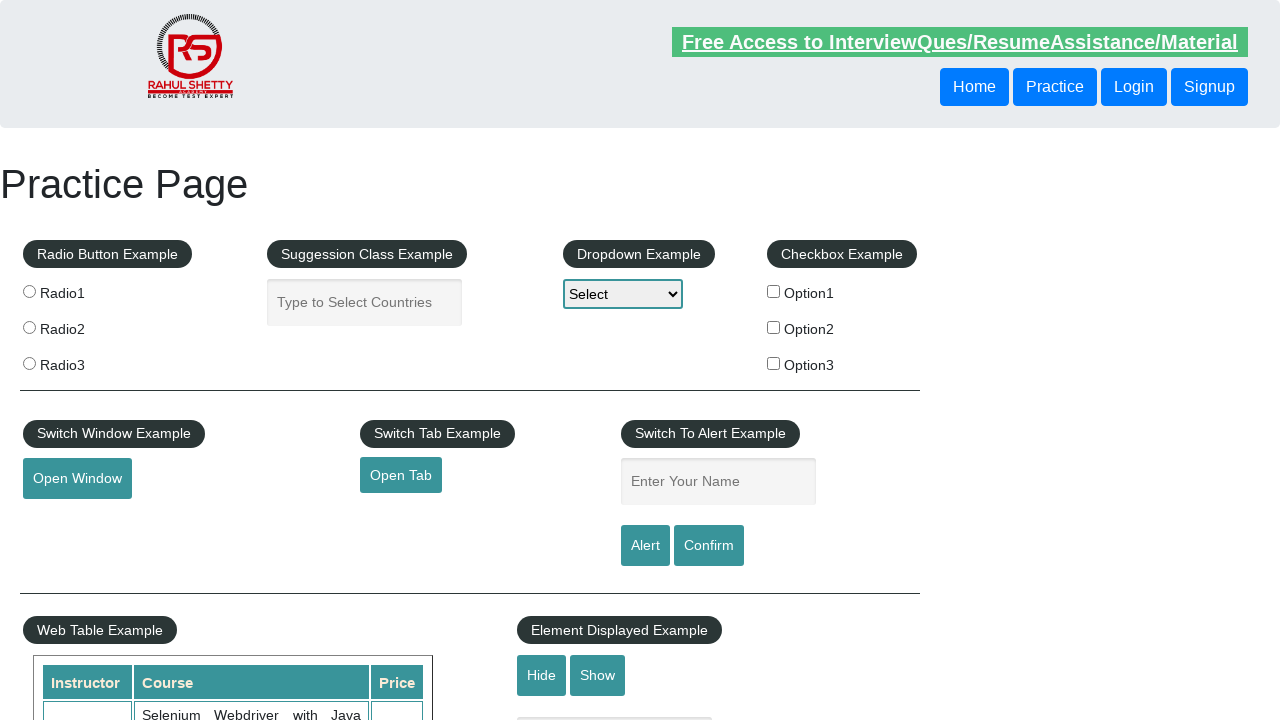

Filled name field with 'Devendra' on input#name
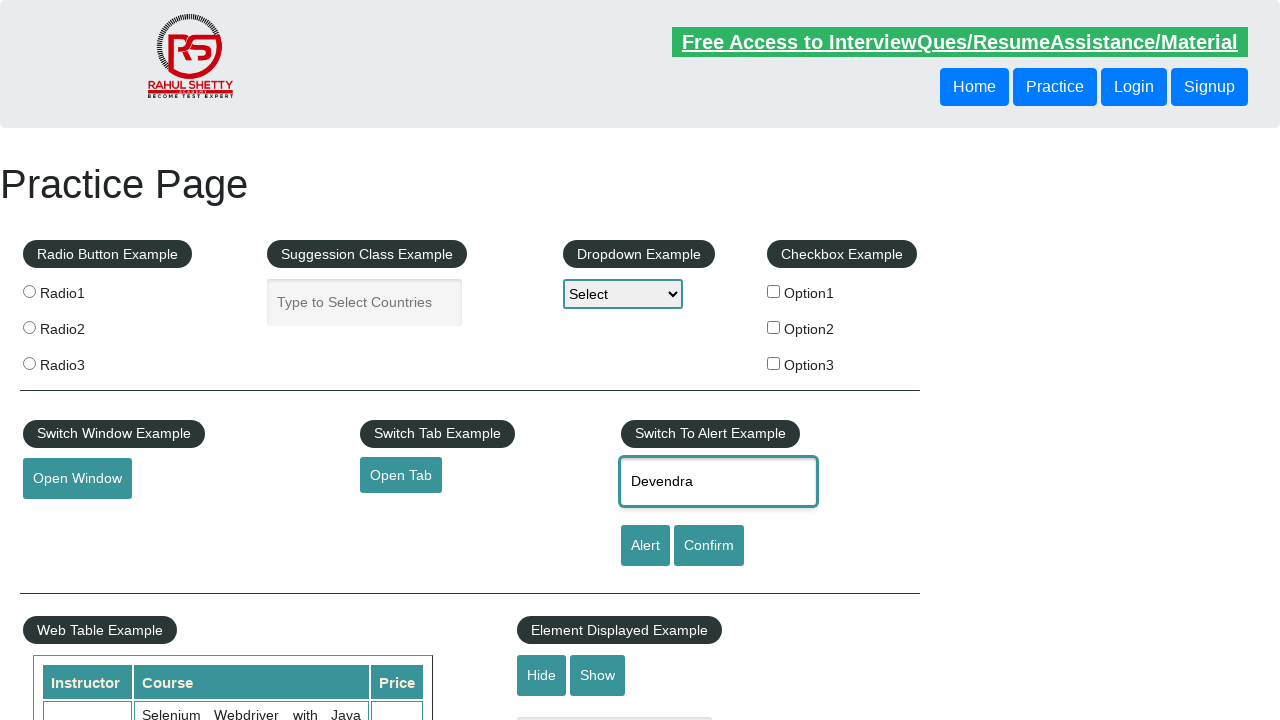

Clicked alert button to trigger JavaScript alert dialog at (645, 546) on input#alertbtn
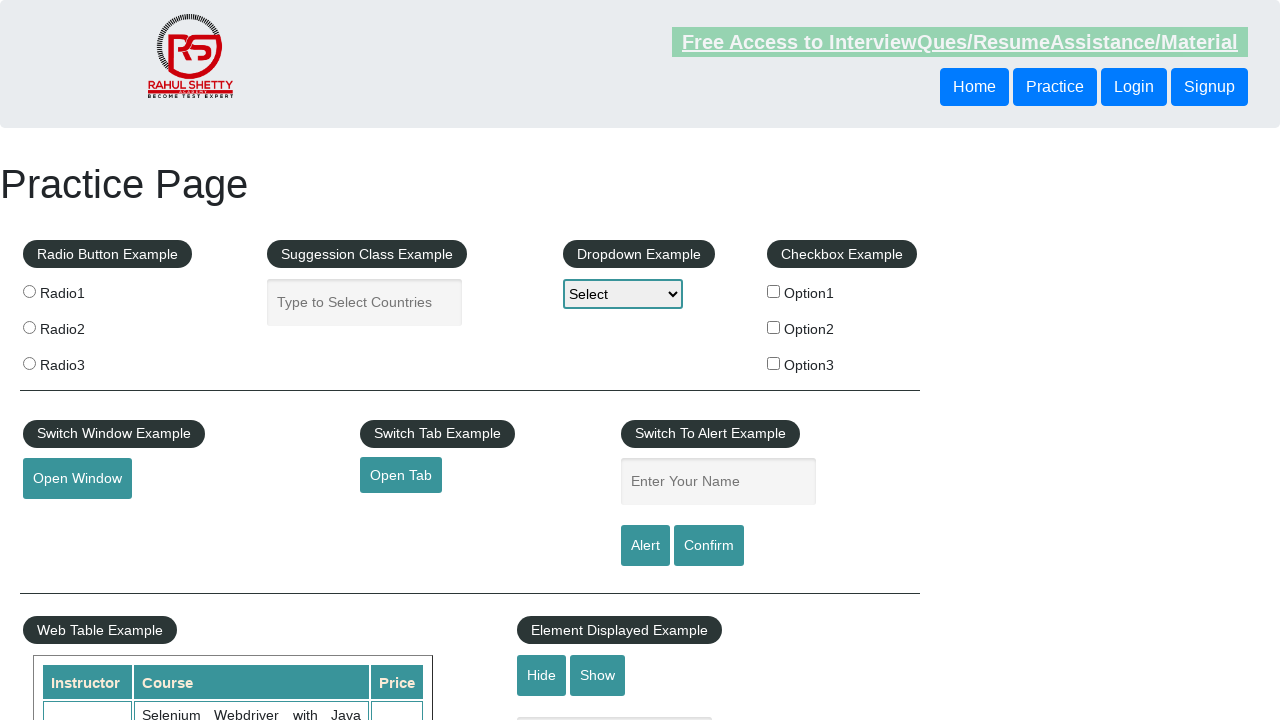

Set up dialog handler to dismiss JavaScript alert
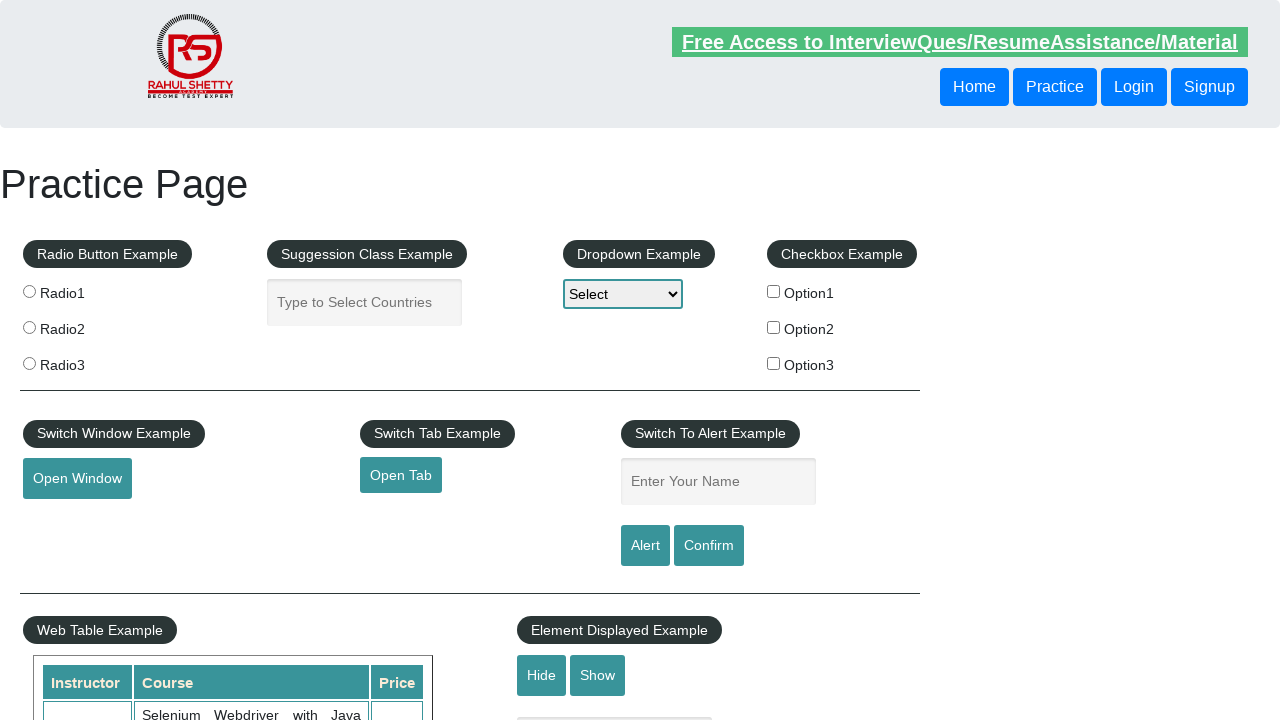

Waited for dialog to be dismissed and handled
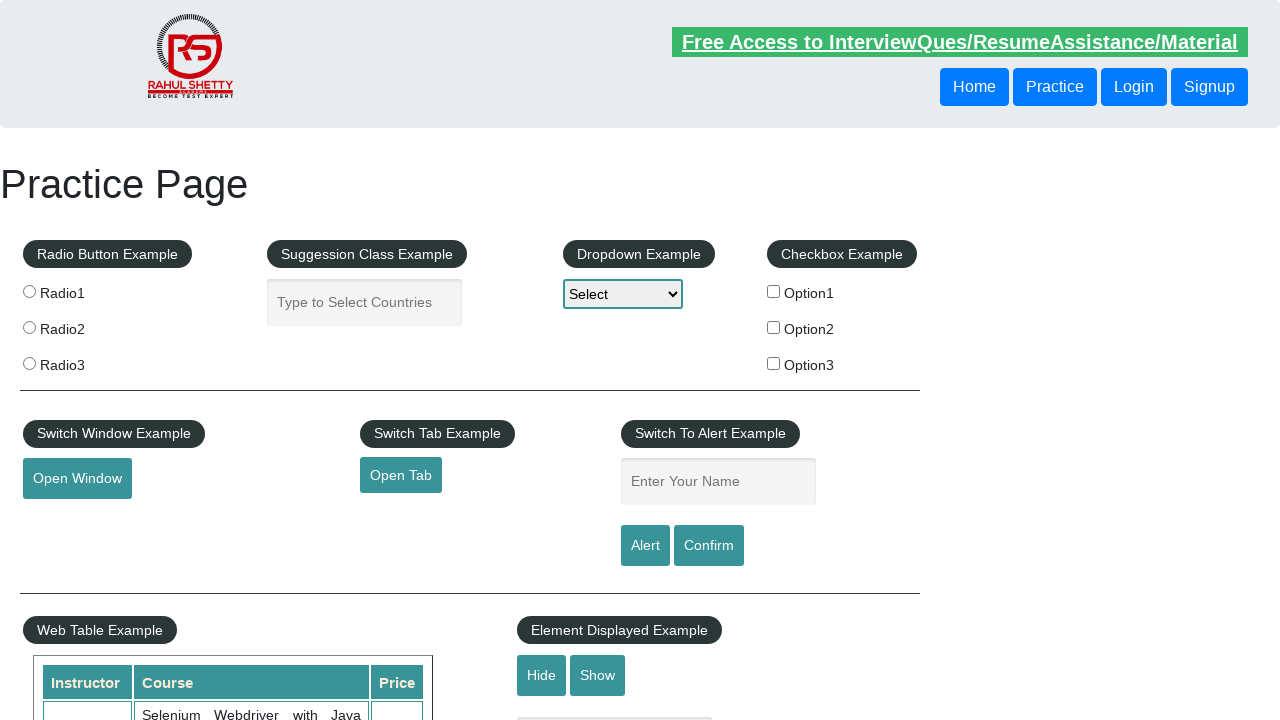

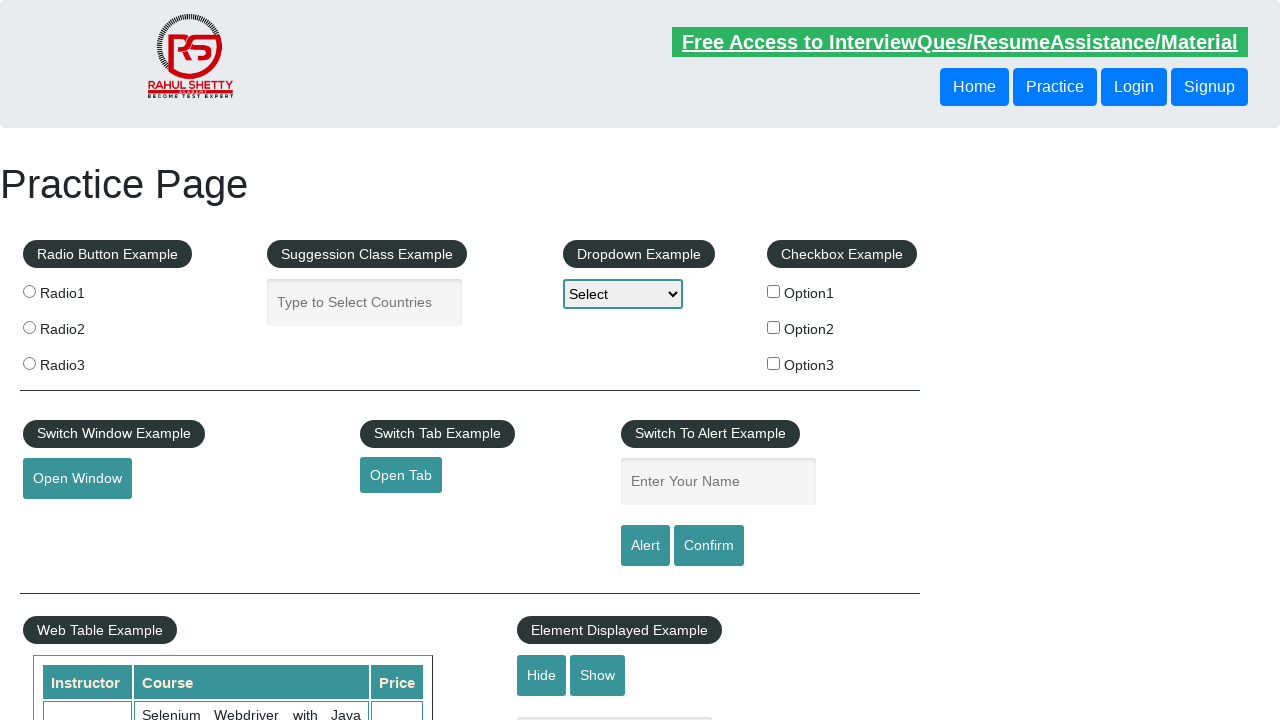